Tests for broken images on a webpage by checking each image's naturalWidth property - broken images have naturalWidth of 0.

Starting URL: https://the-internet.herokuapp.com/broken_images

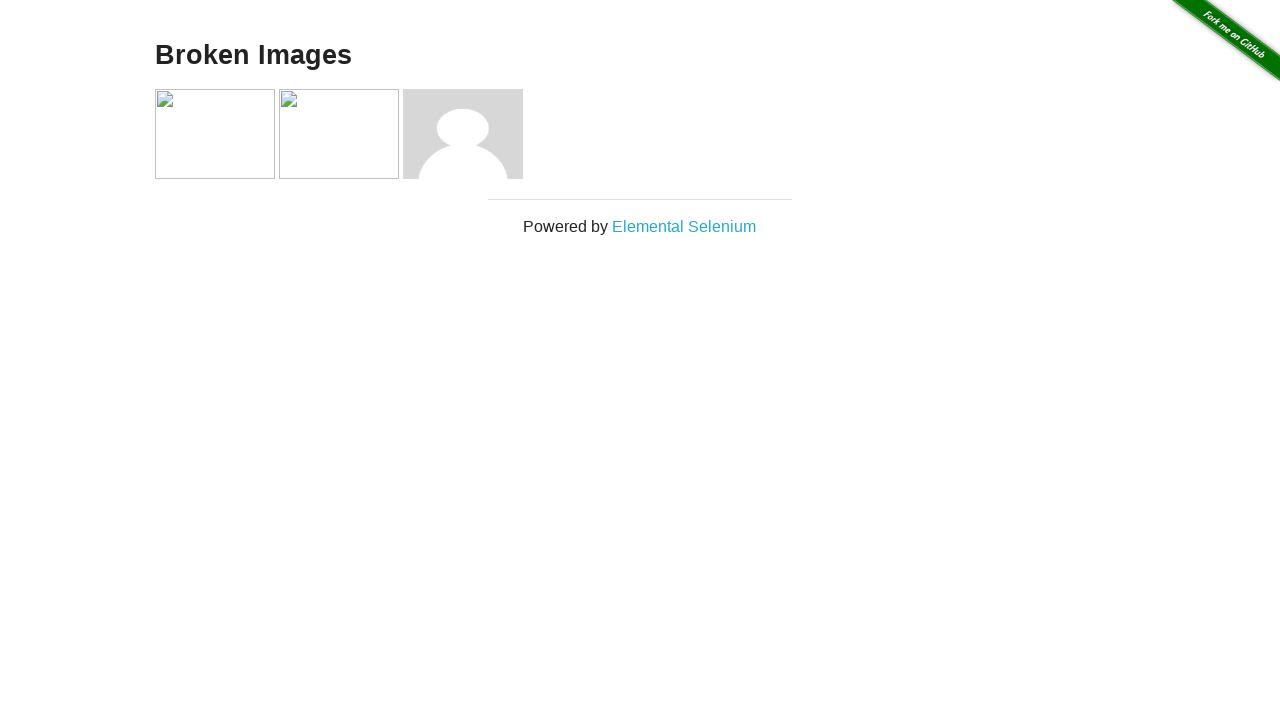

Set viewport size to 1920x1080
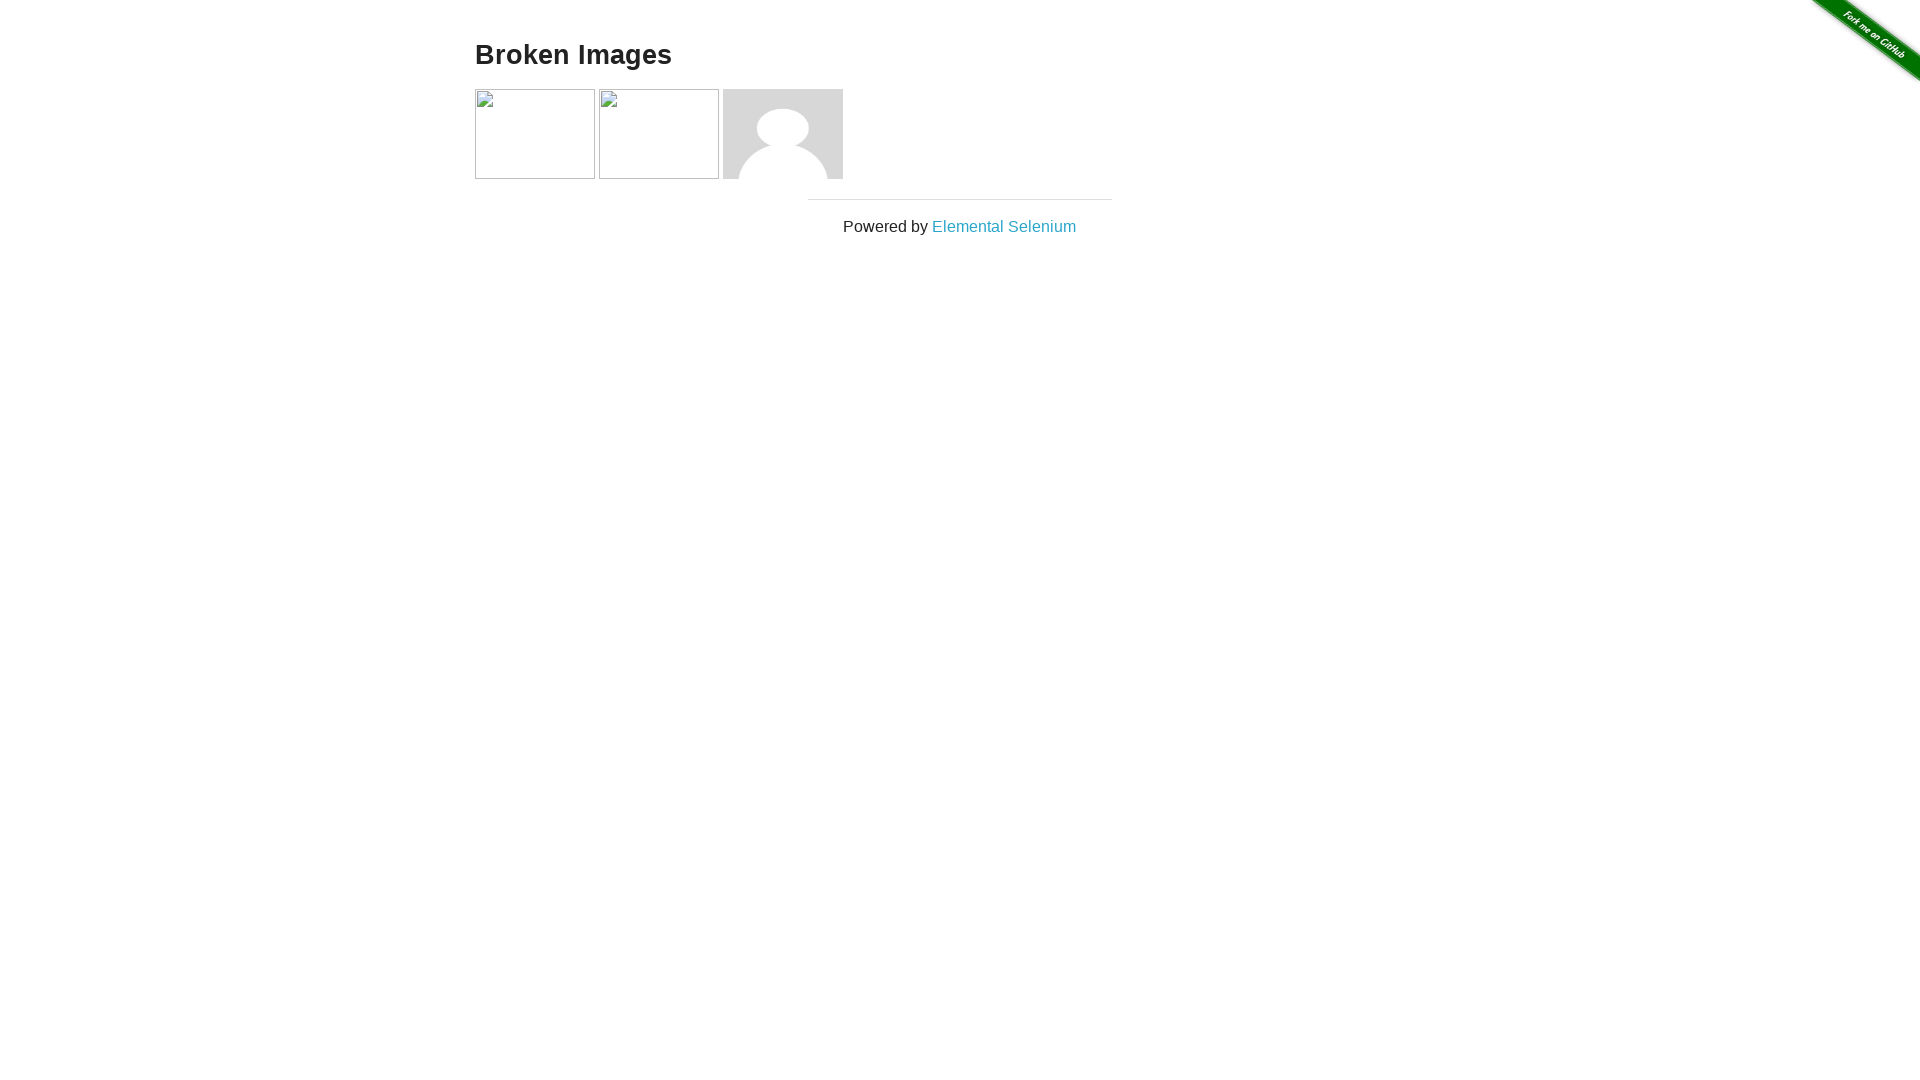

Waited for images to load on the page
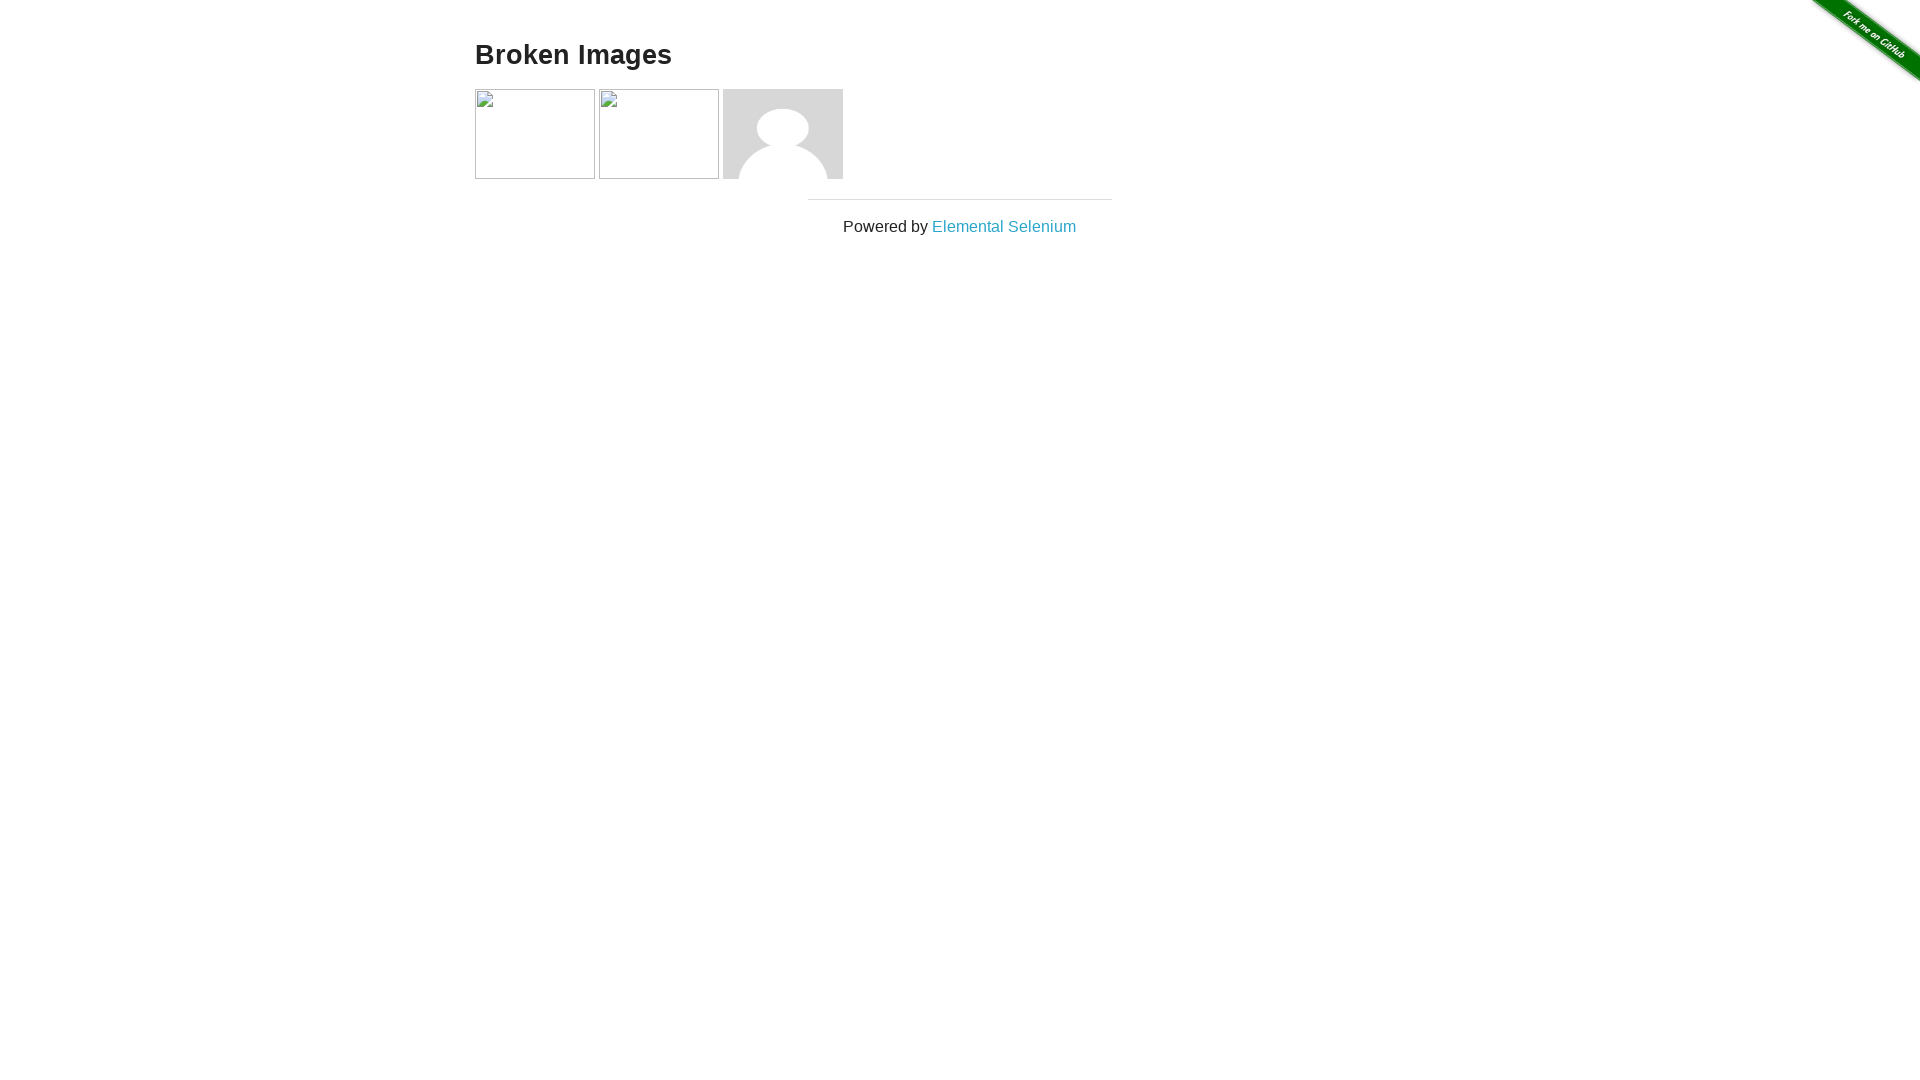

Retrieved all 4 images from the page
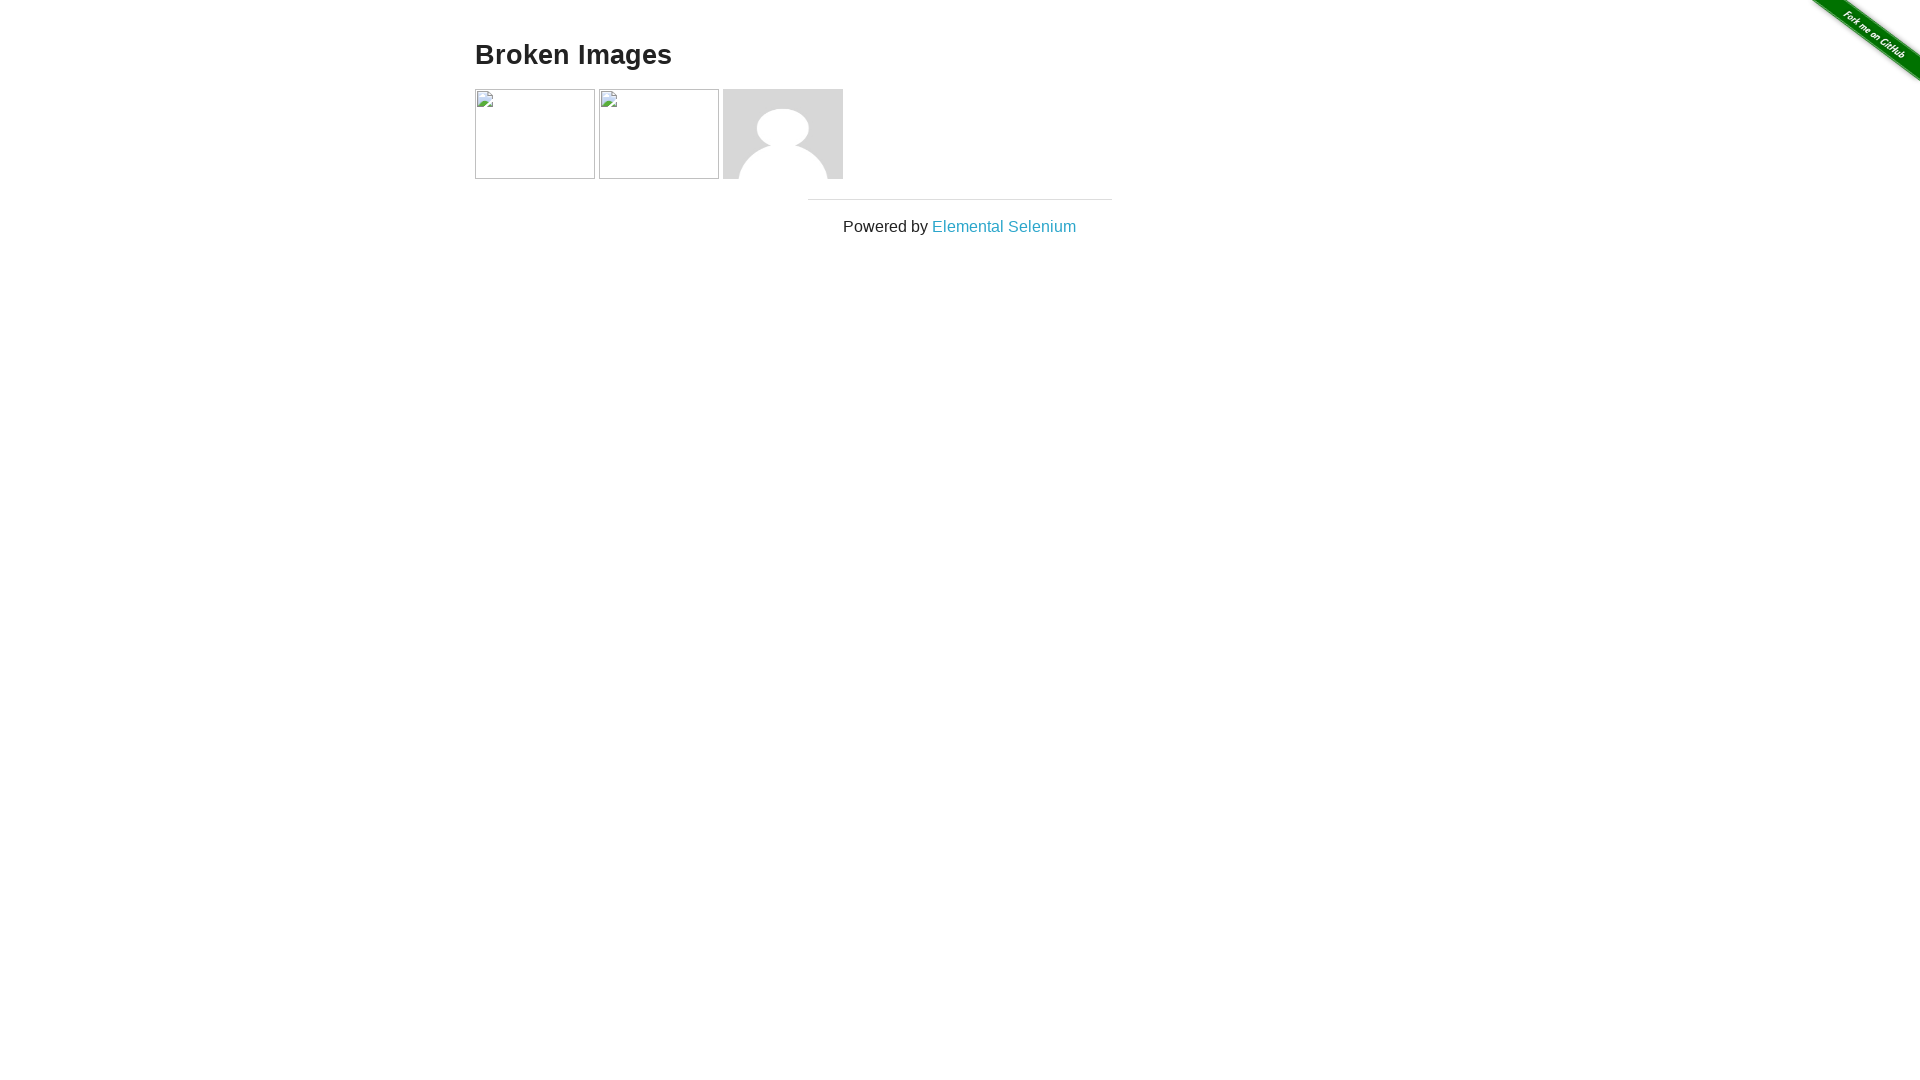

Evaluated naturalWidth property of an image
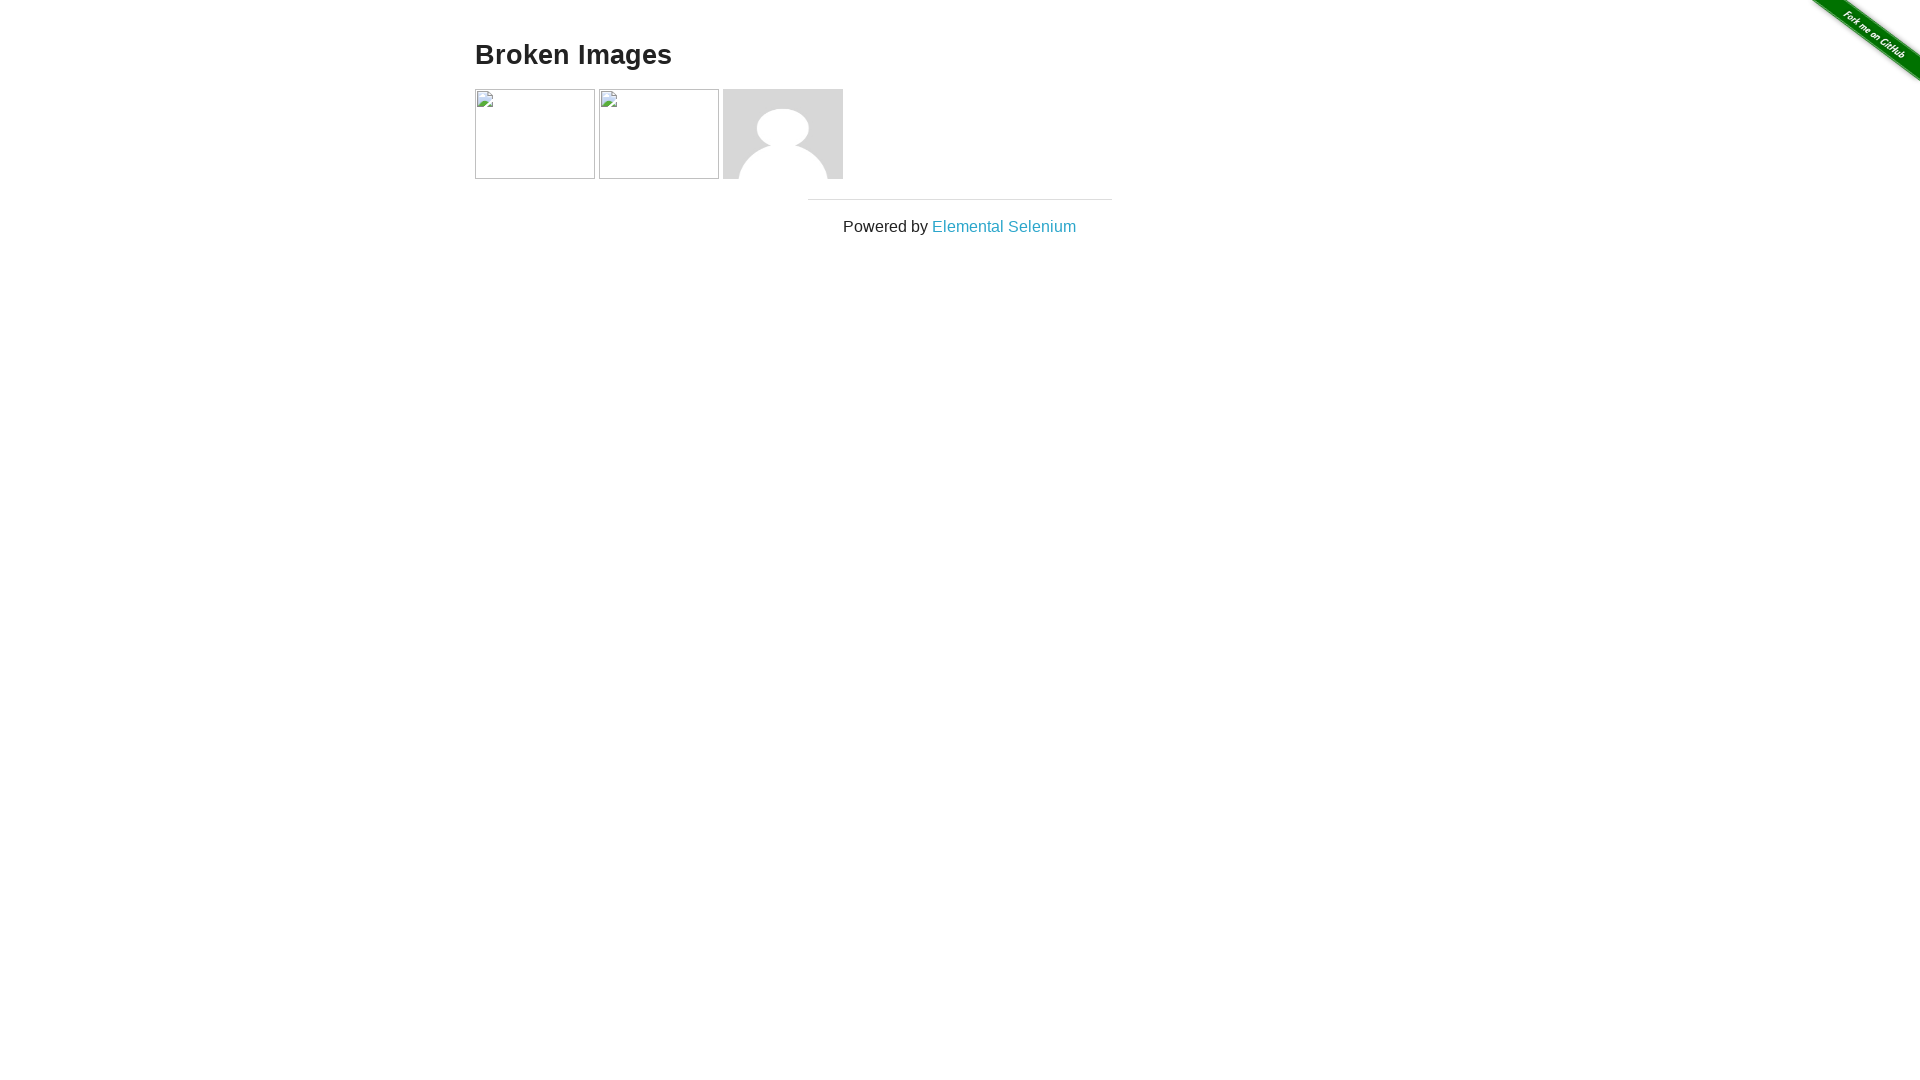

Evaluated naturalWidth property of an image
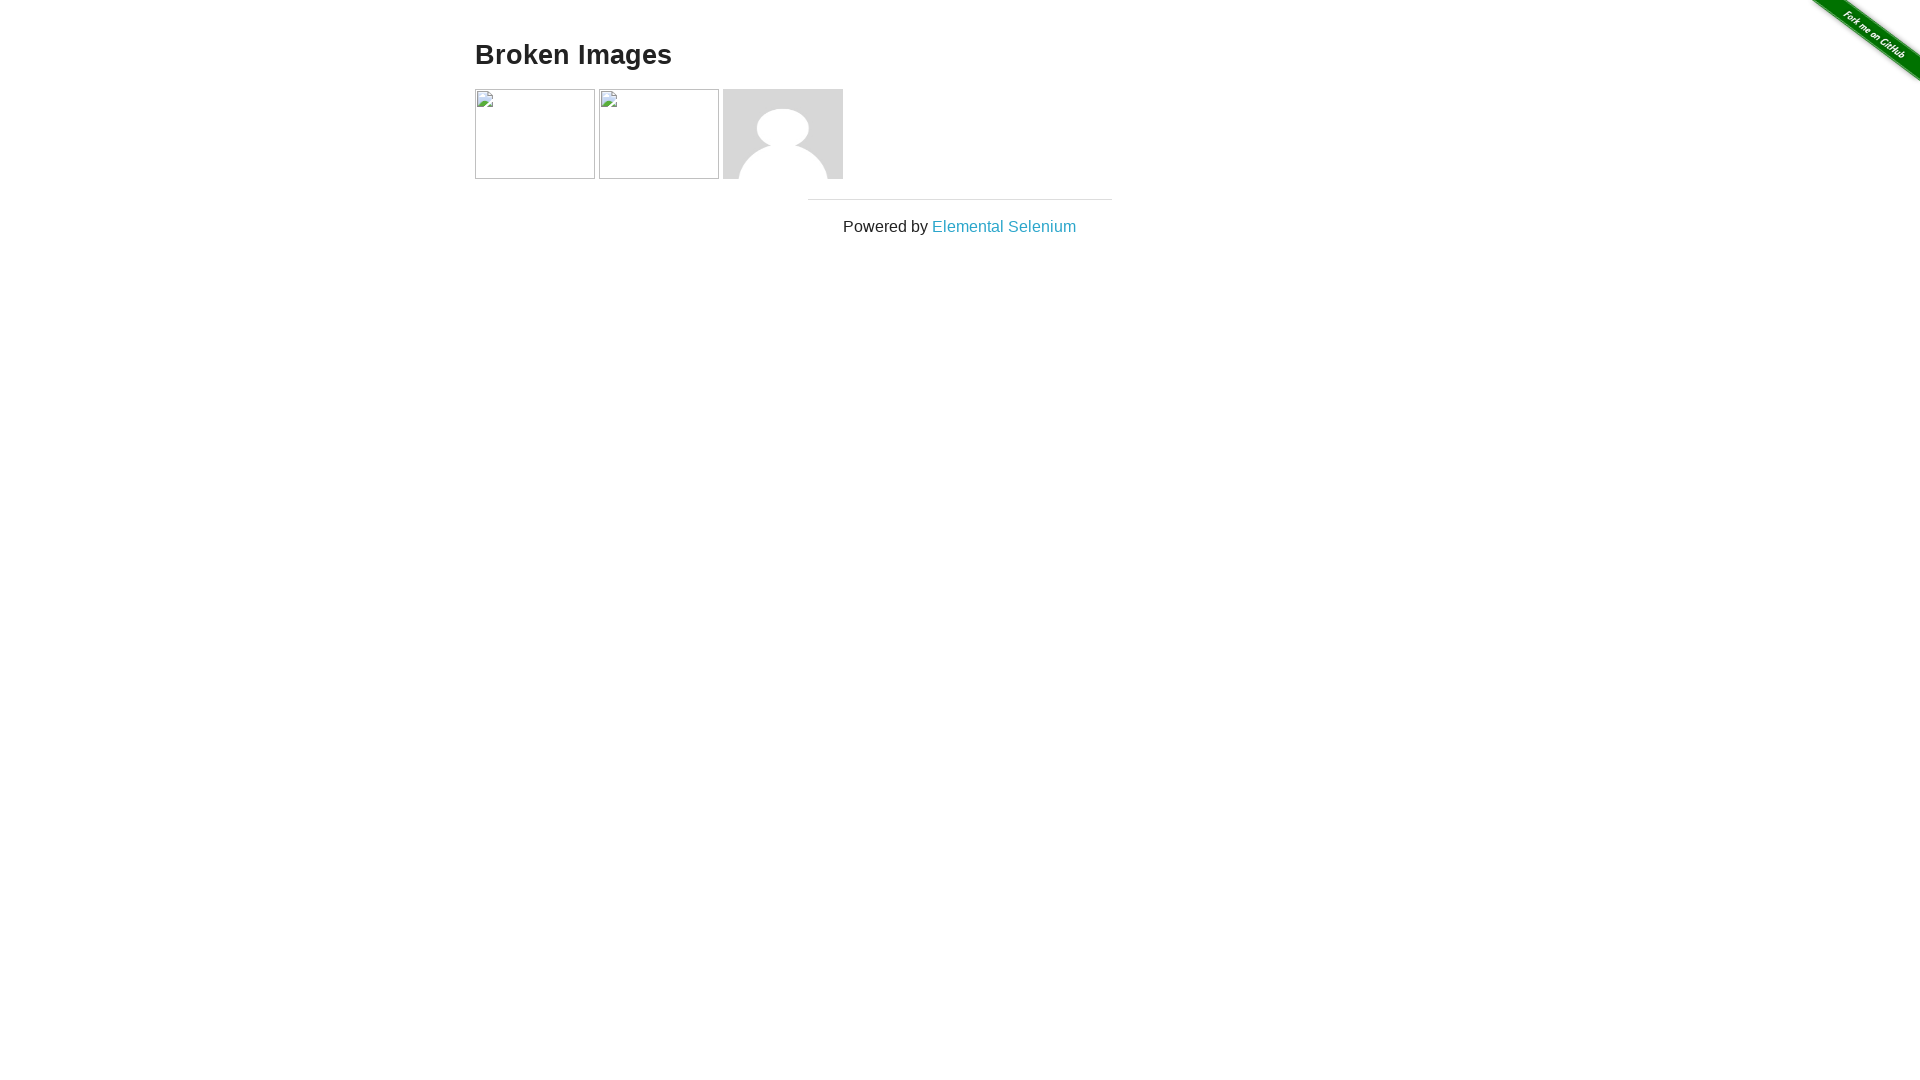

Found broken image: <img src="asdf.jpg">
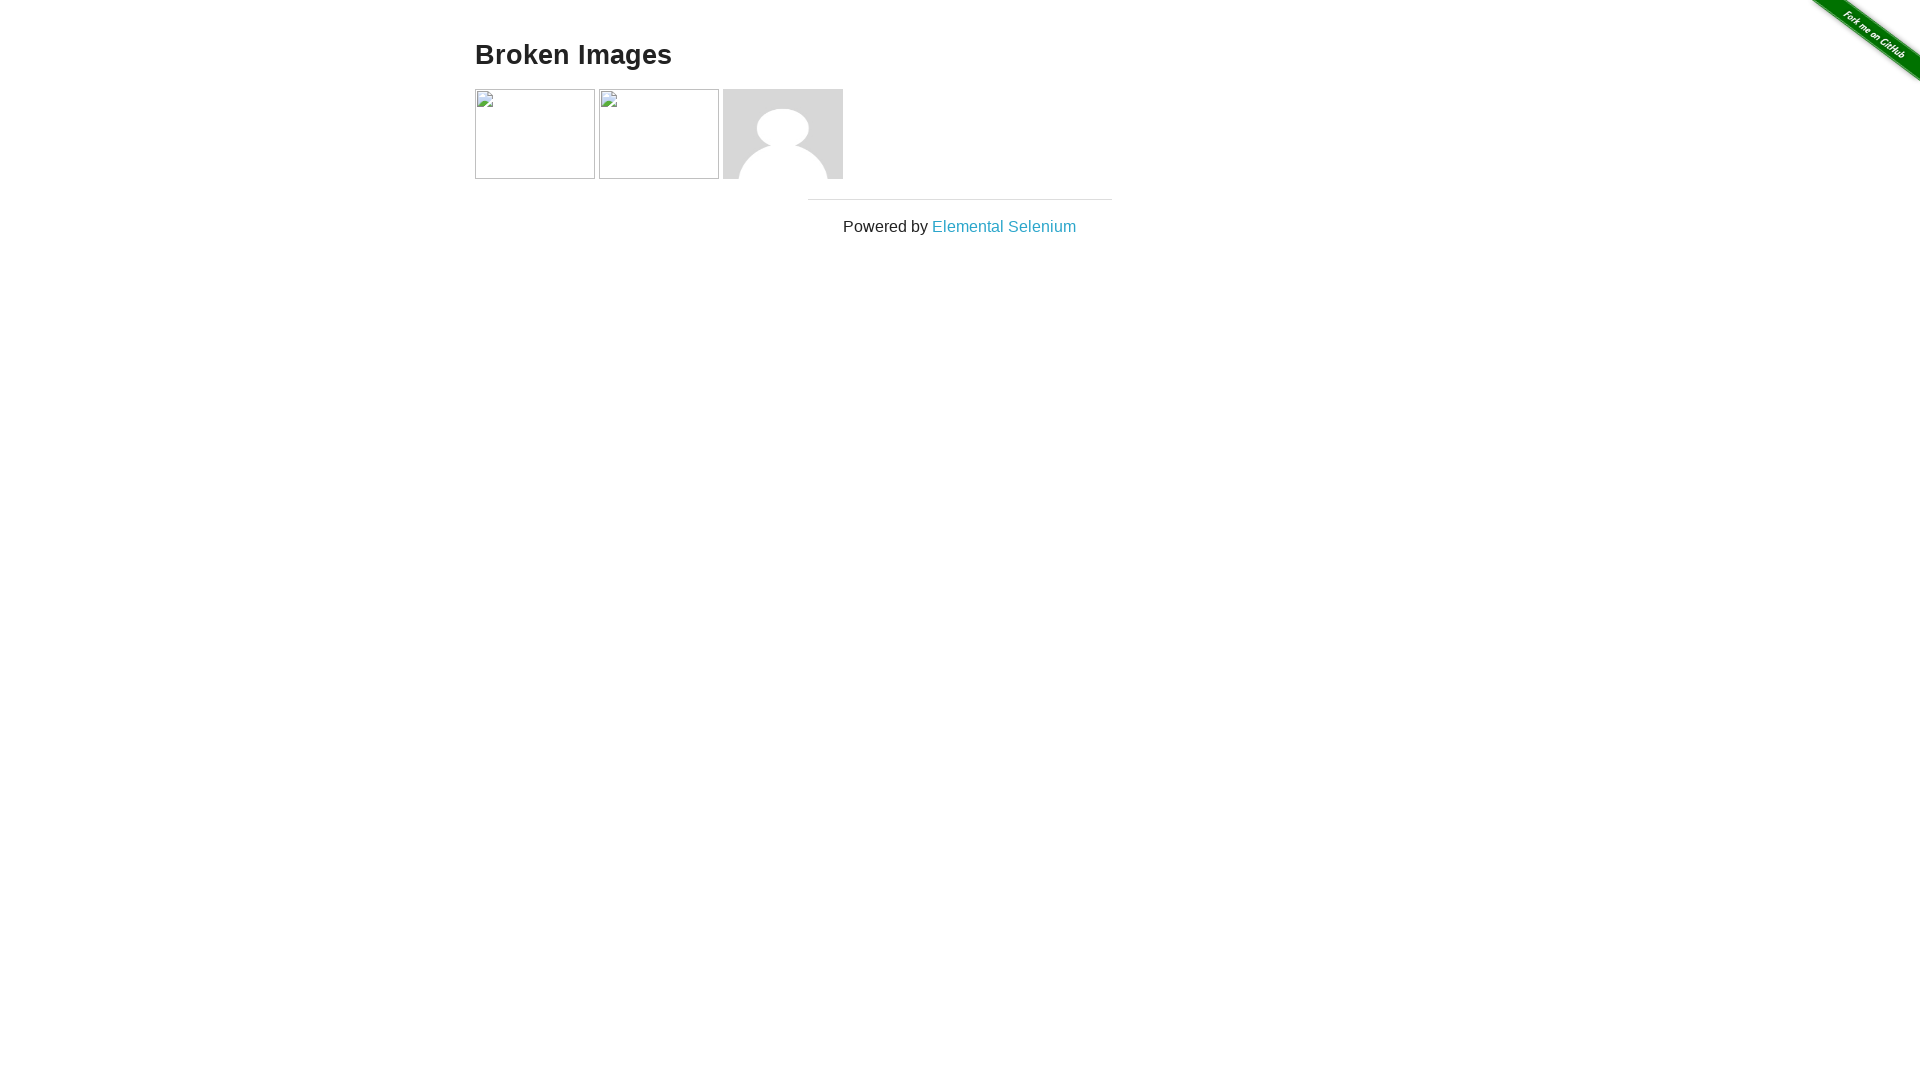

Evaluated naturalWidth property of an image
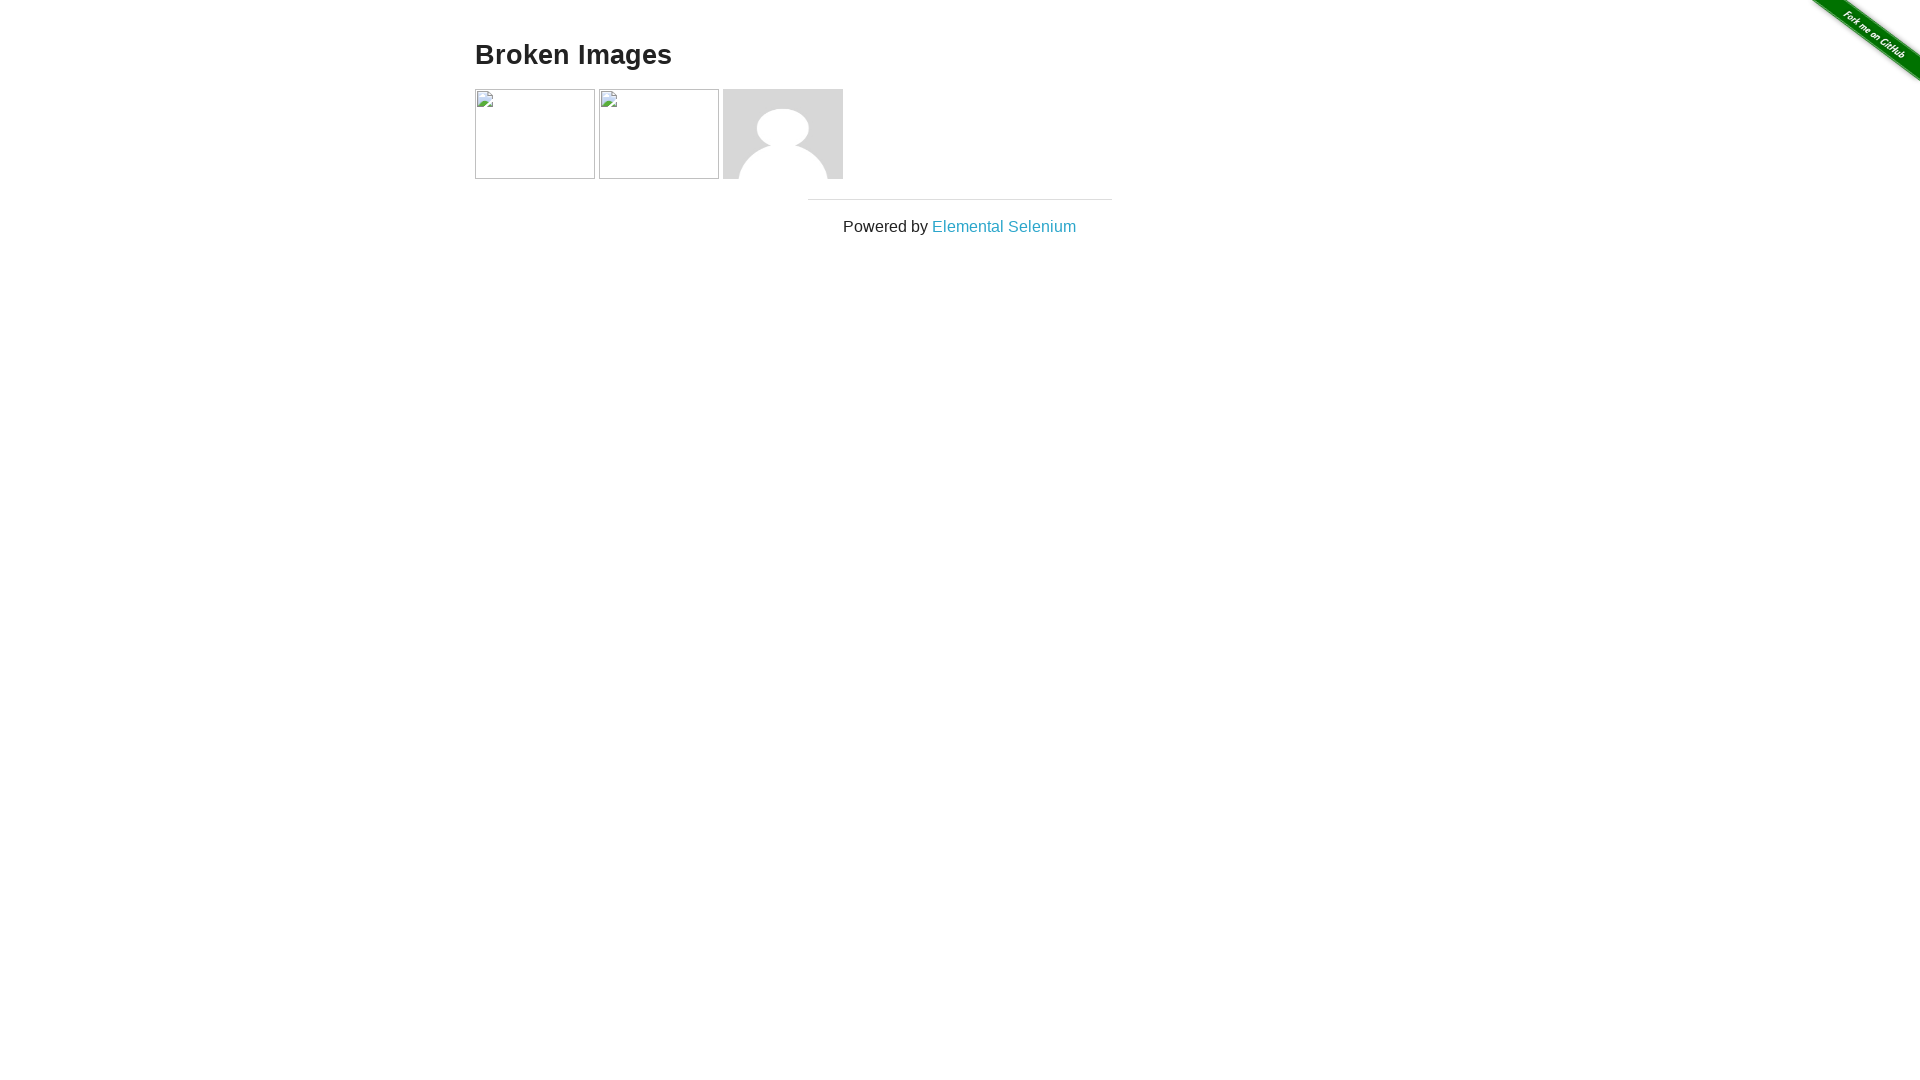

Found broken image: <img src="hjkl.jpg">
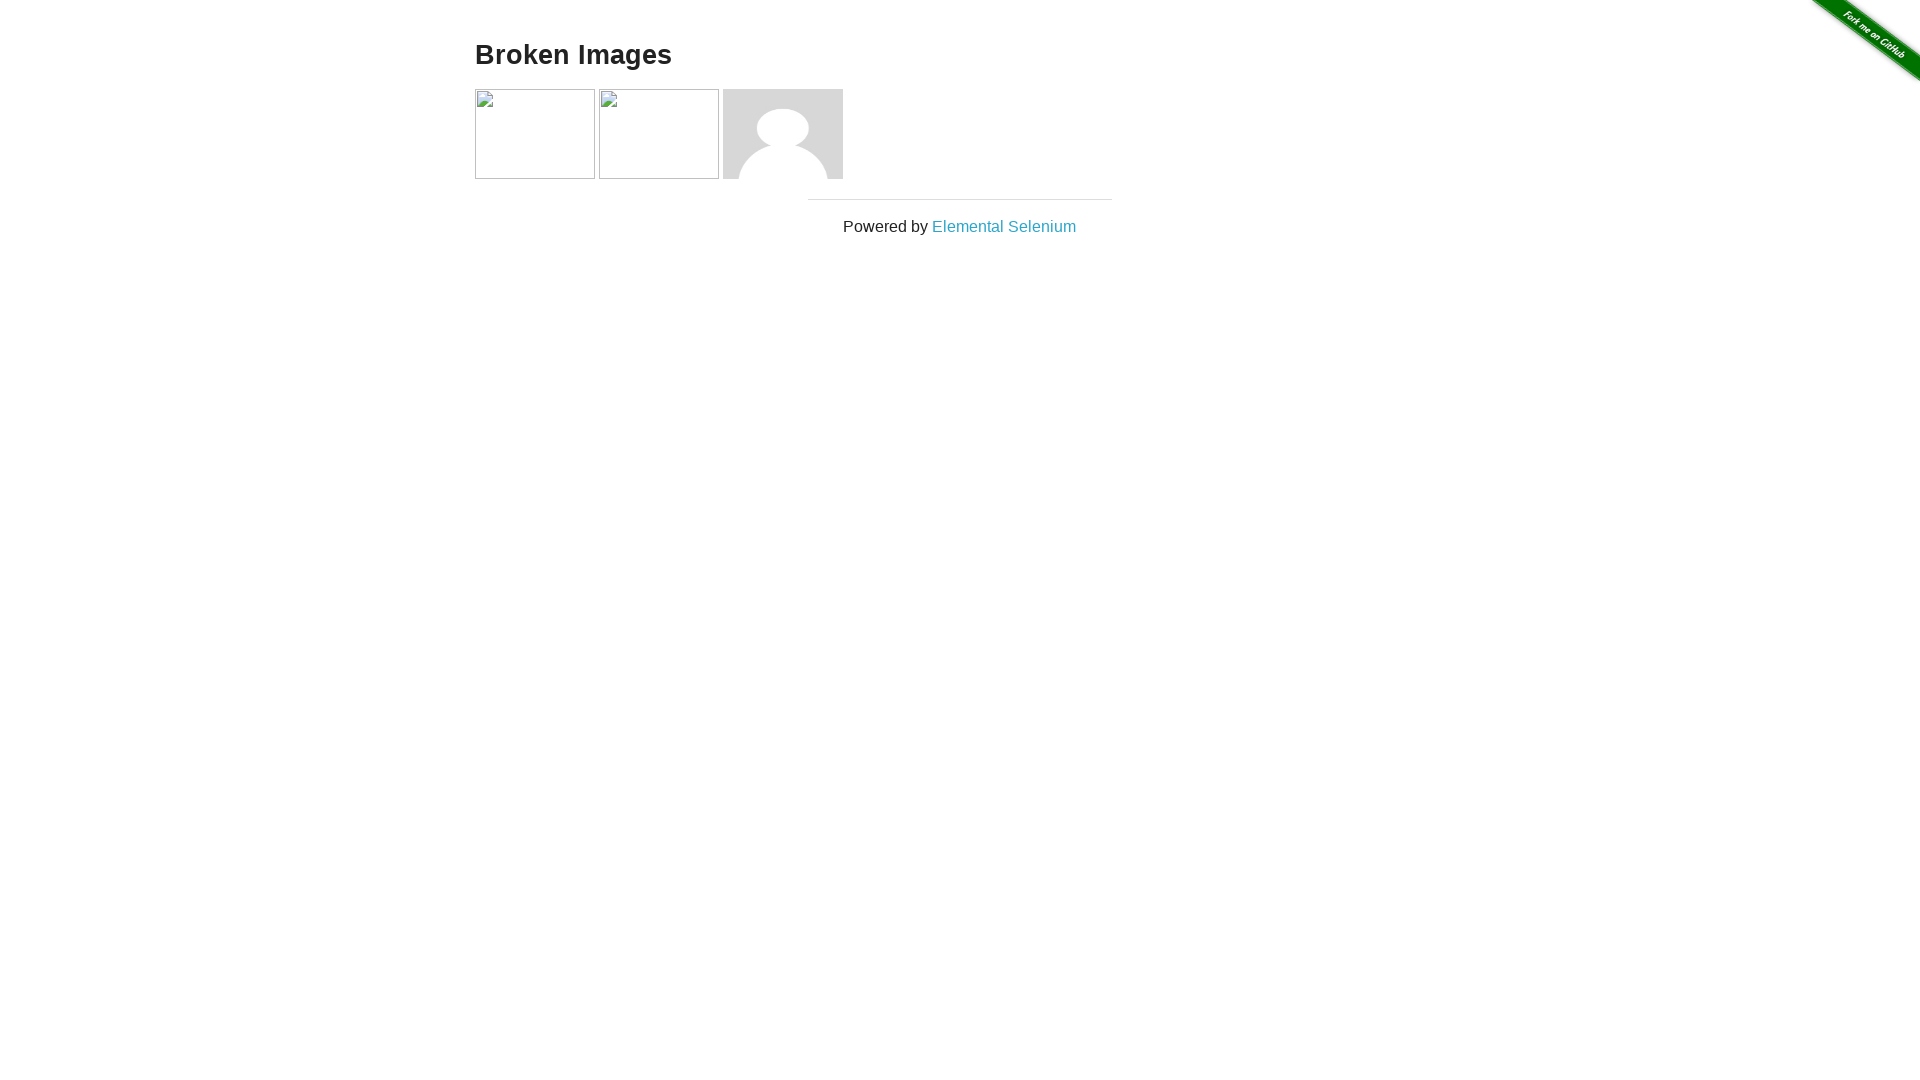

Evaluated naturalWidth property of an image
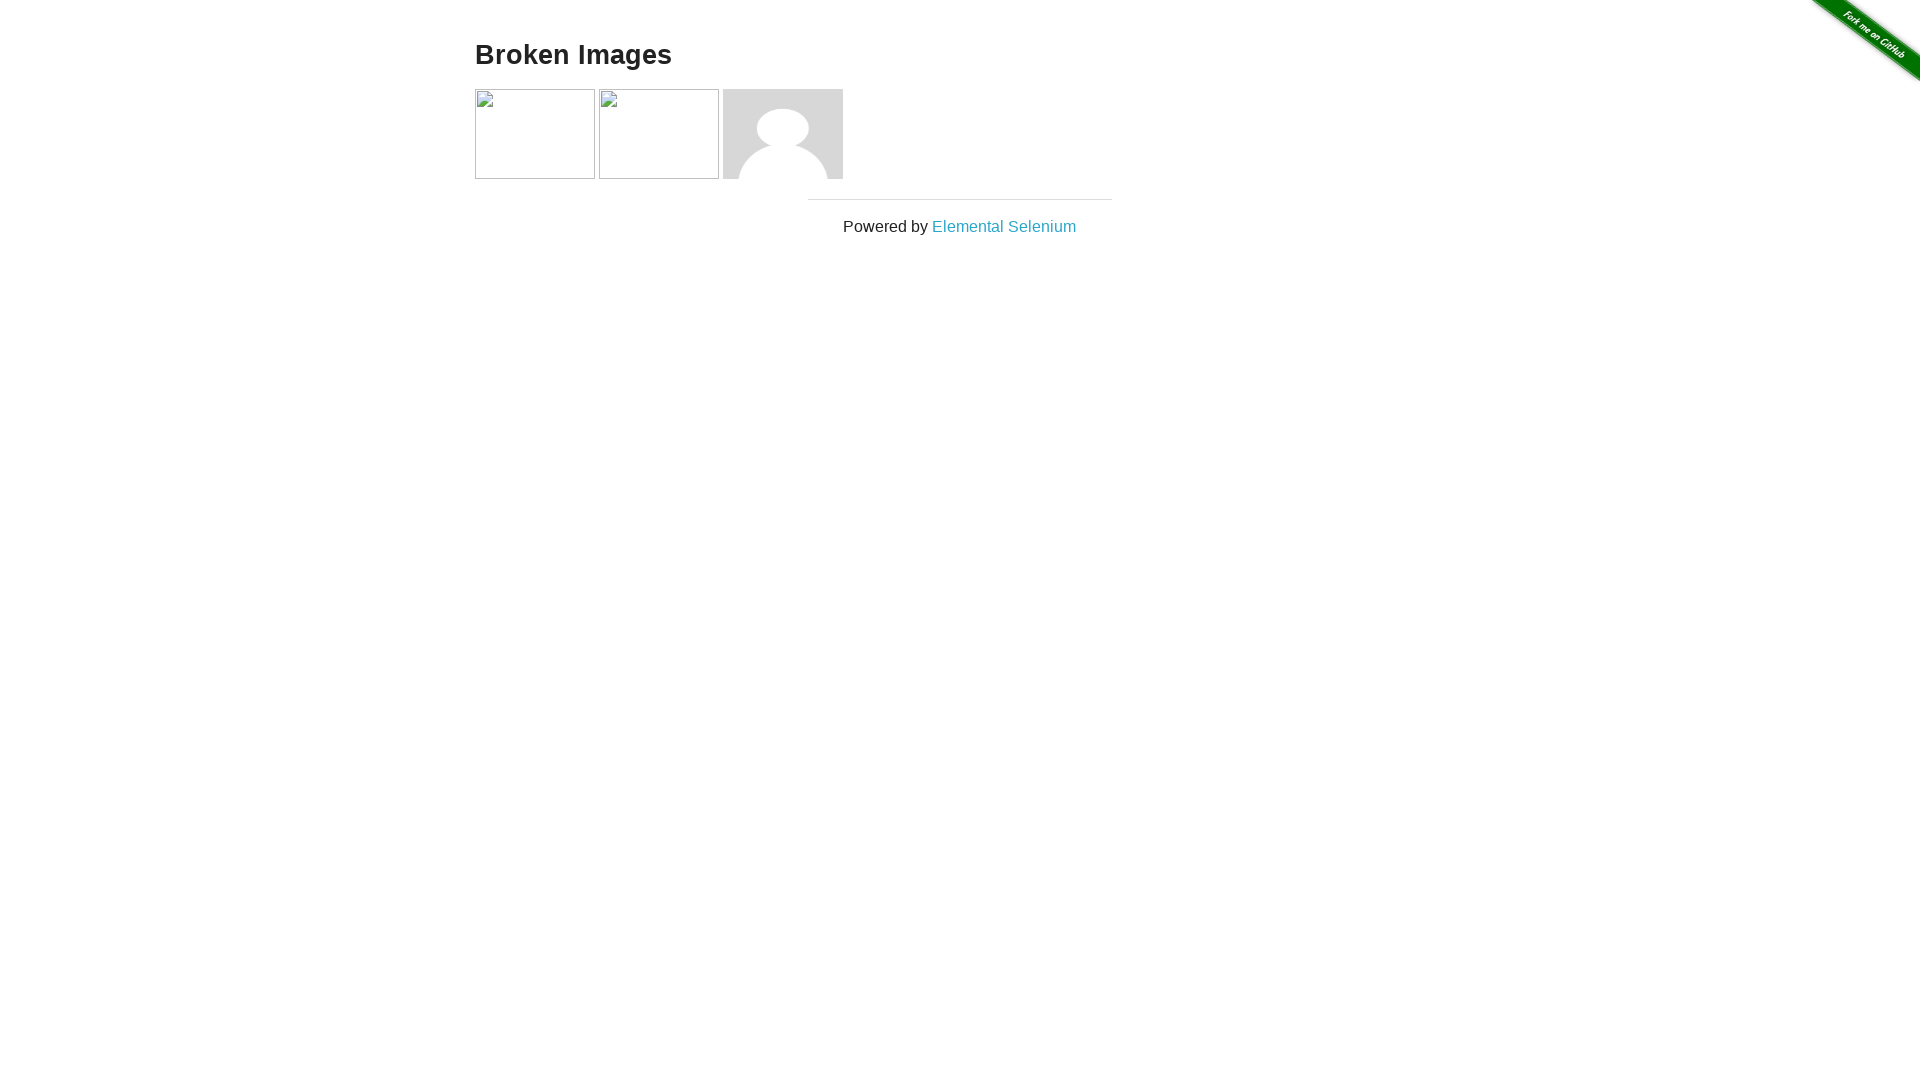

Completed broken image detection - found 2 broken images
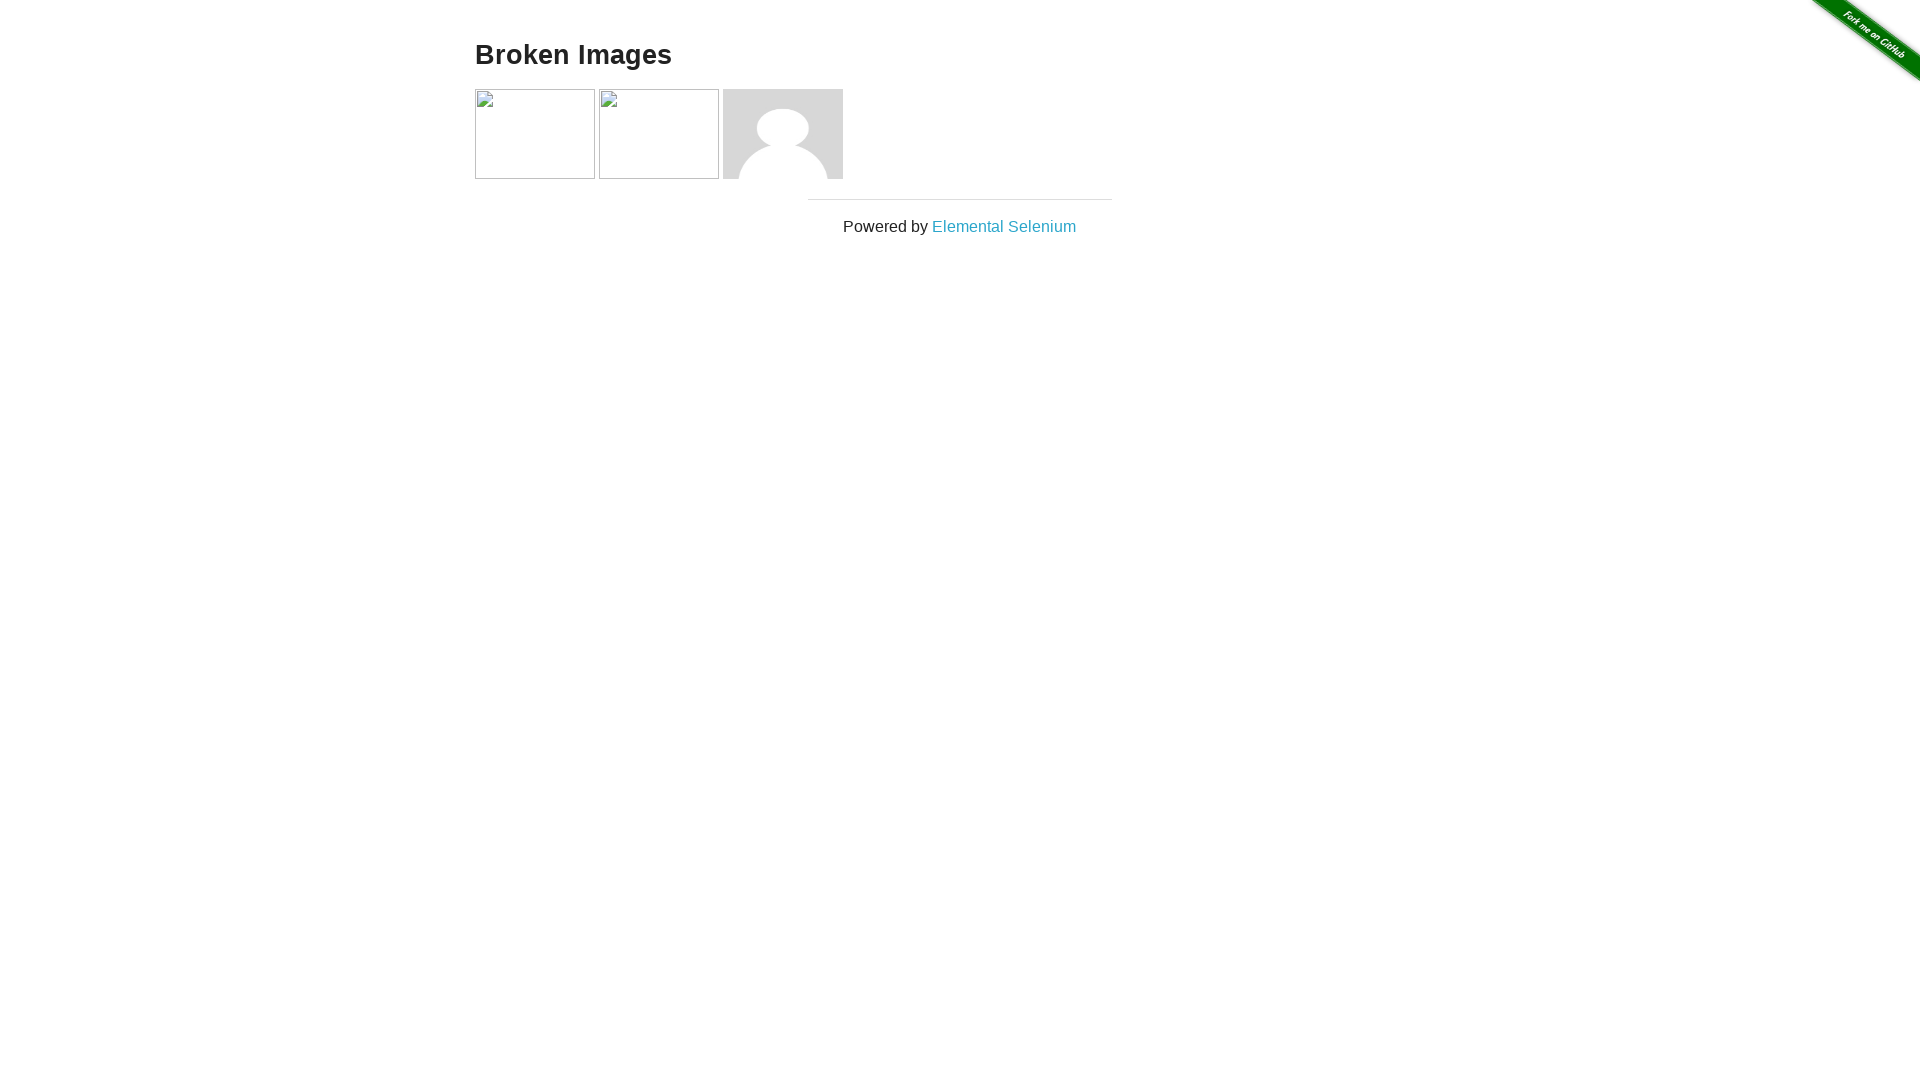

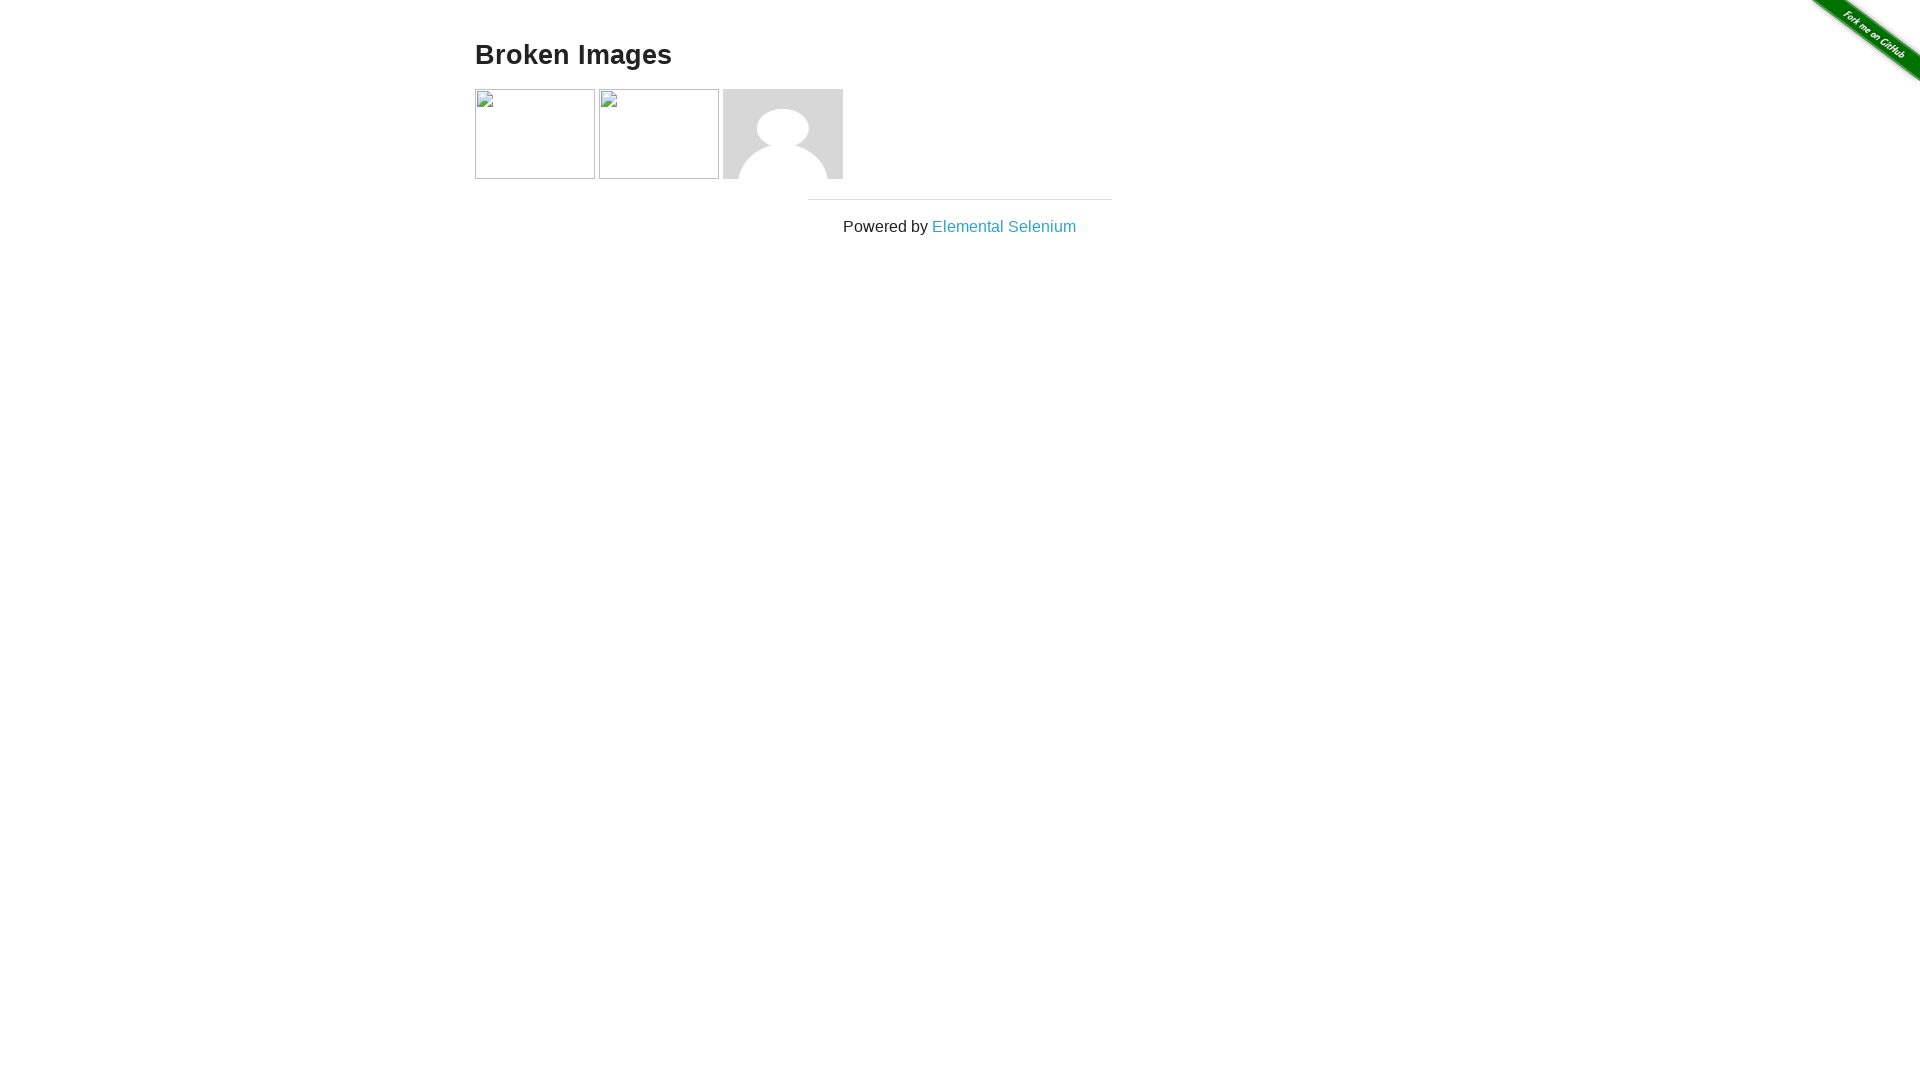